Tests dynamic controls functionality by locating a checkbox element, verifying its visibility, clicking on it, and checking its visibility state again.

Starting URL: https://training-support.net/webelements/dynamic-controls

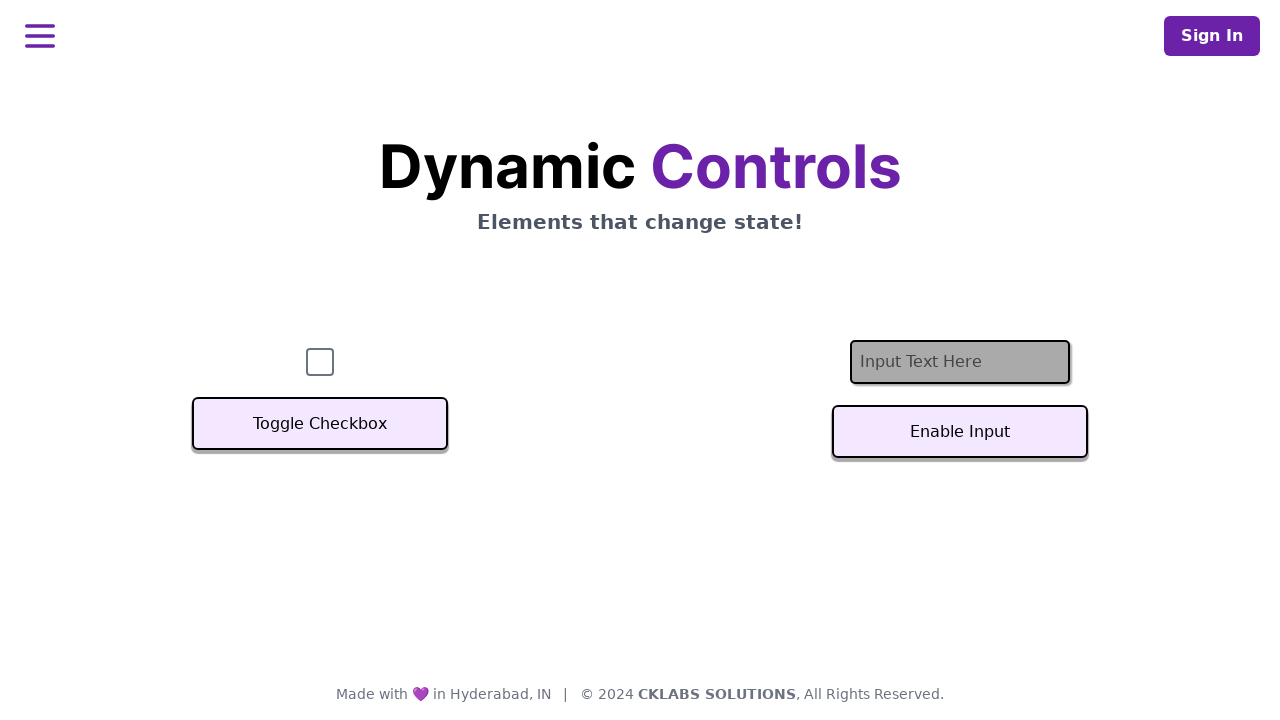

Navigated to dynamic controls page
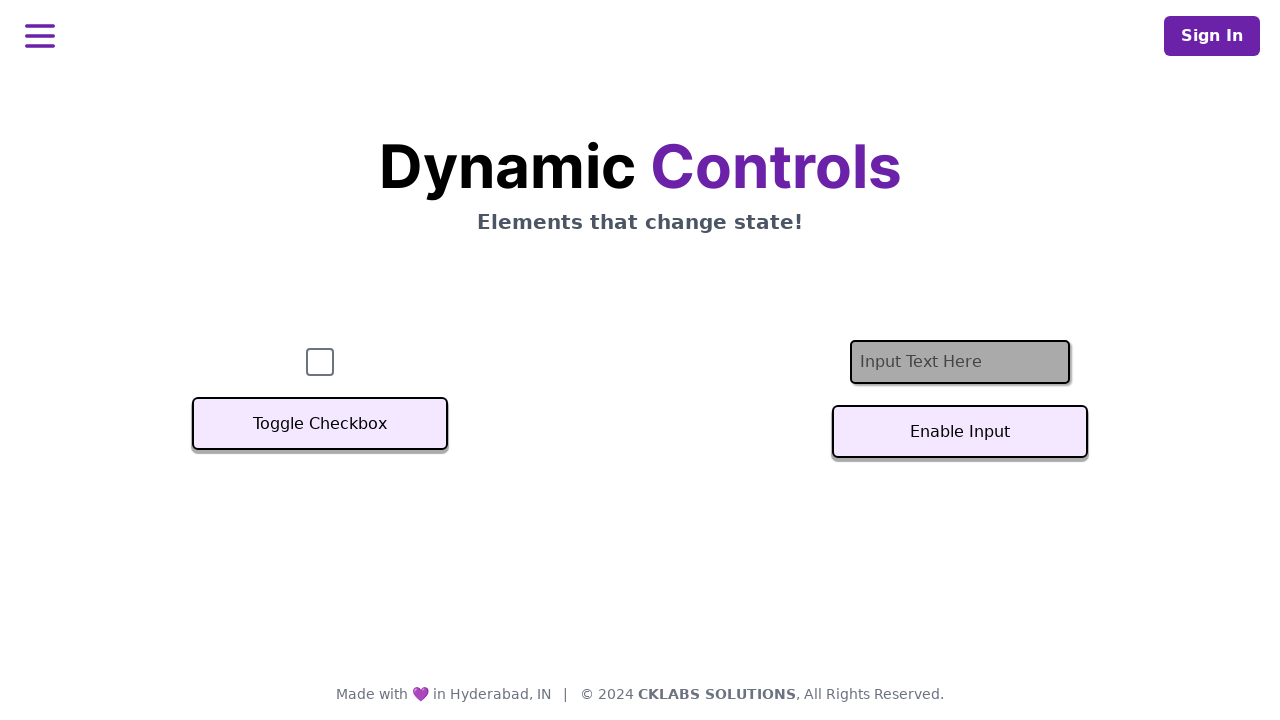

Located checkbox element
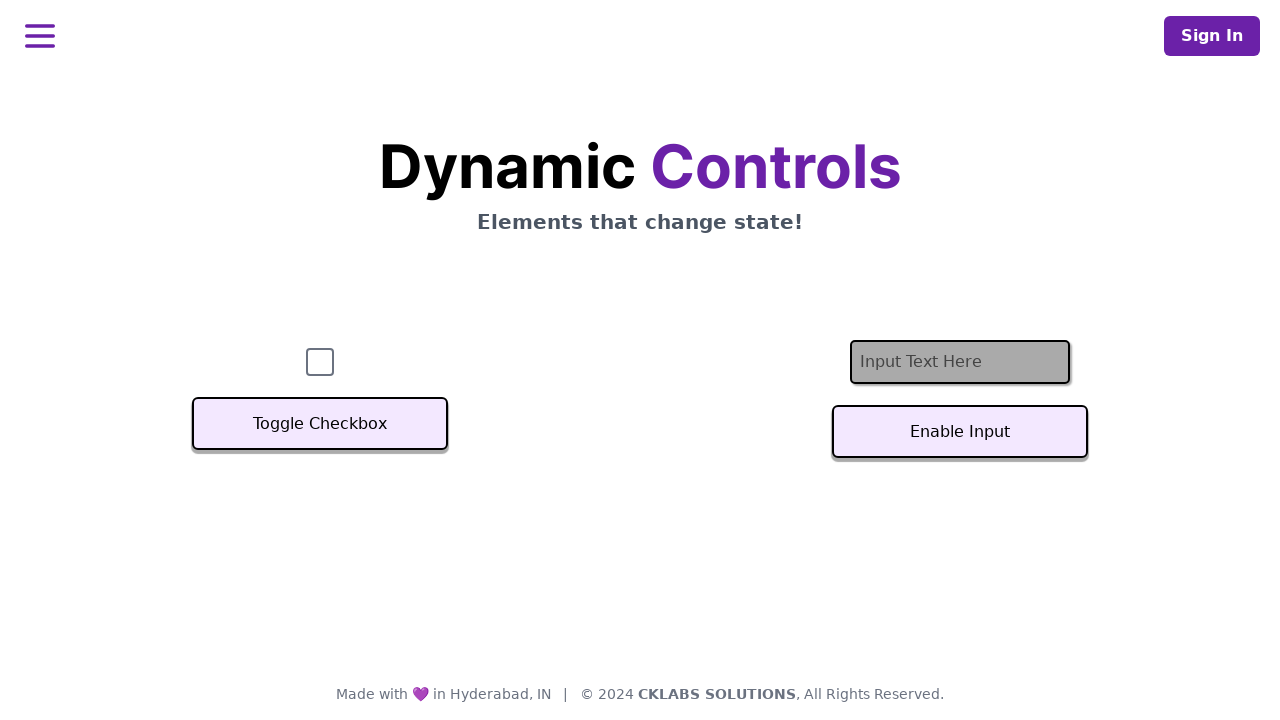

Checked initial checkbox visibility: True
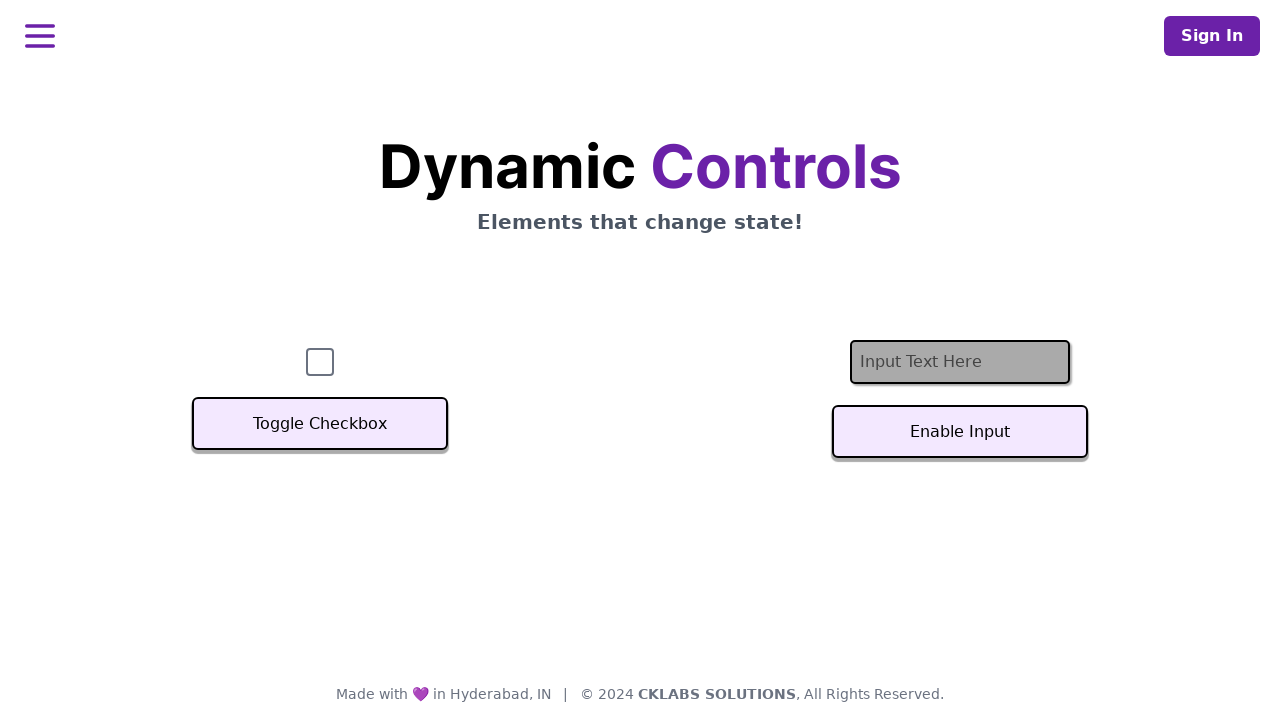

Clicked on the checkbox element at (320, 362) on input#checkbox
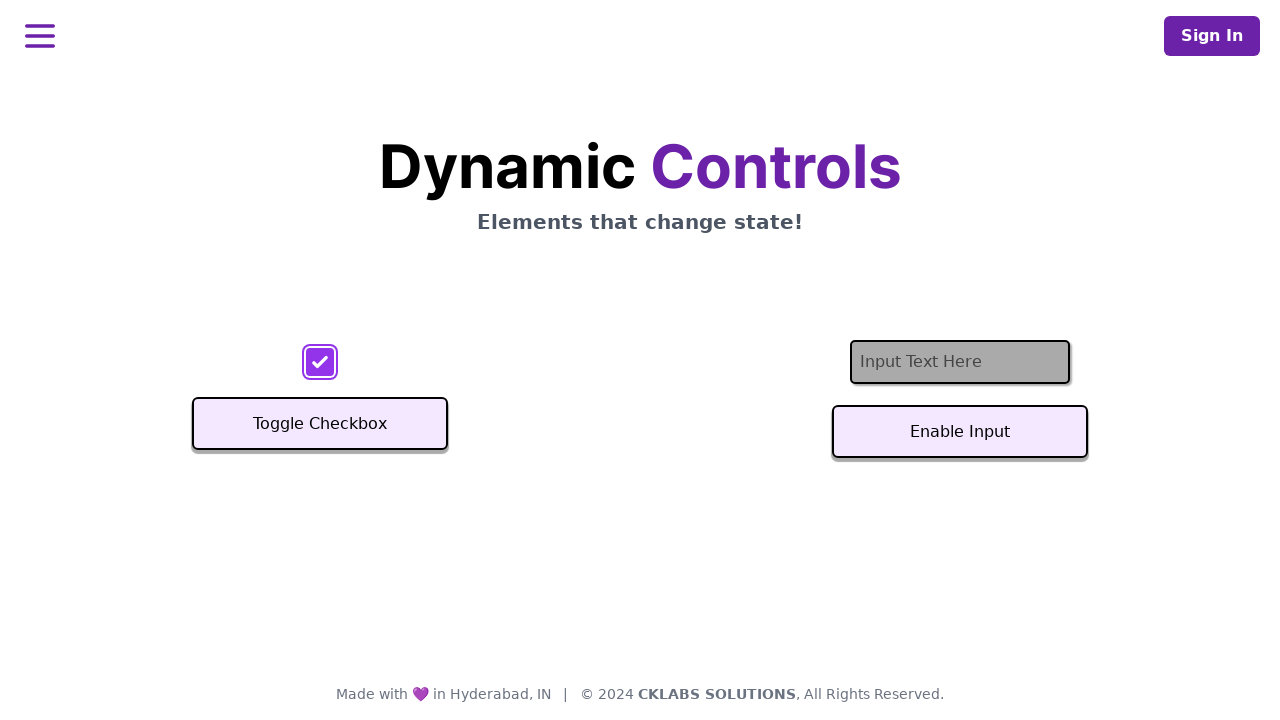

Checked checkbox visibility after clicking: True
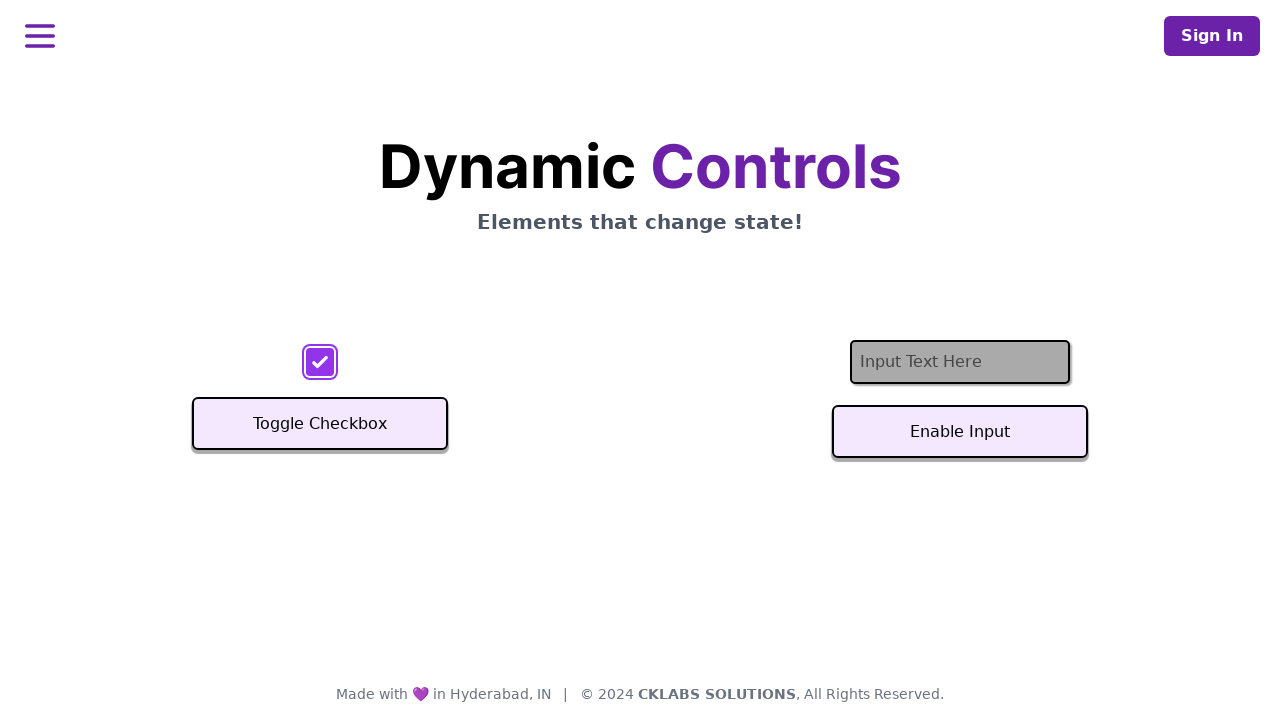

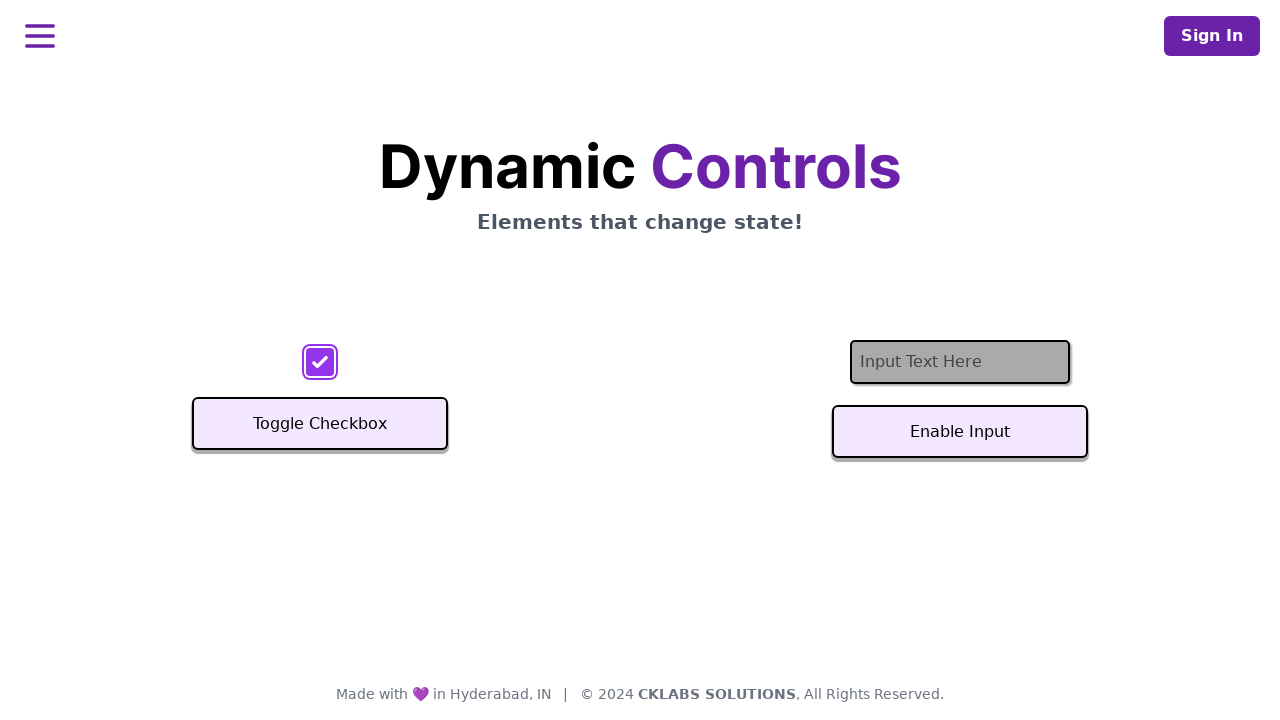